Tests keyboard actions by clicking on the source input field, typing a city name, and performing double-click and right-click actions

Starting URL: https://www.apsrtconline.in/

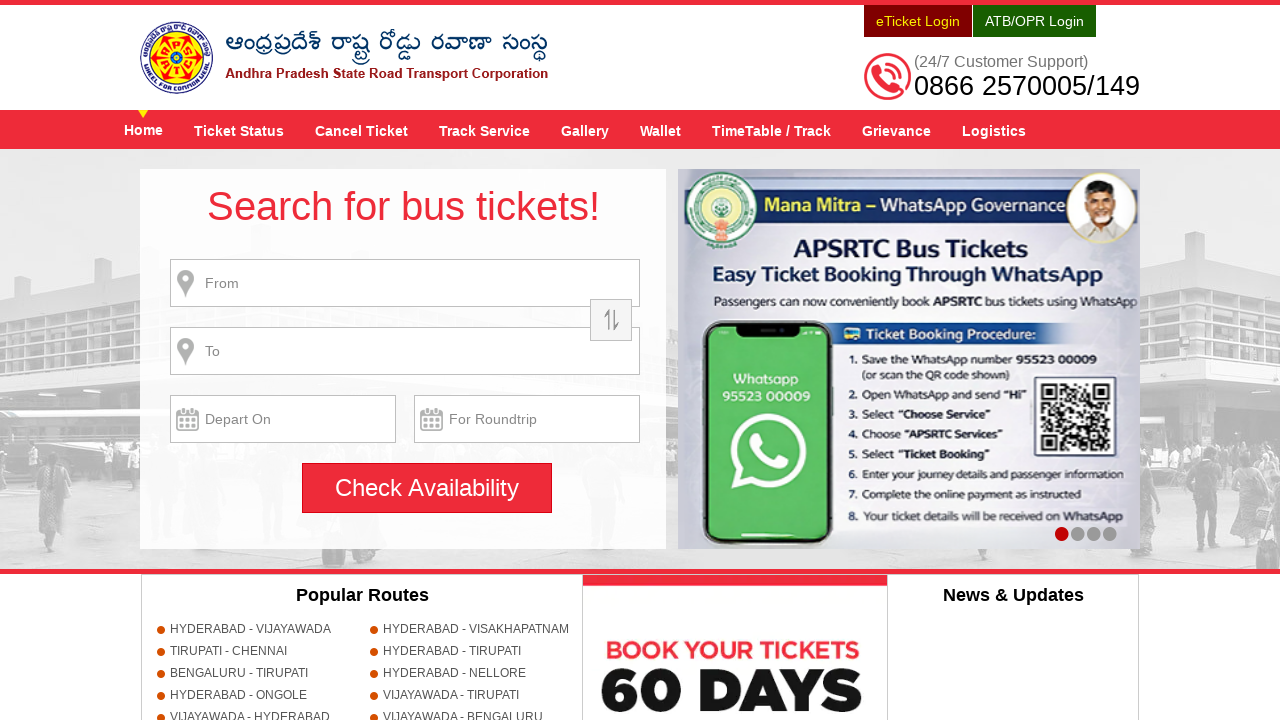

Clicked on the source input field at (405, 283) on xpath=//input[@name='source']
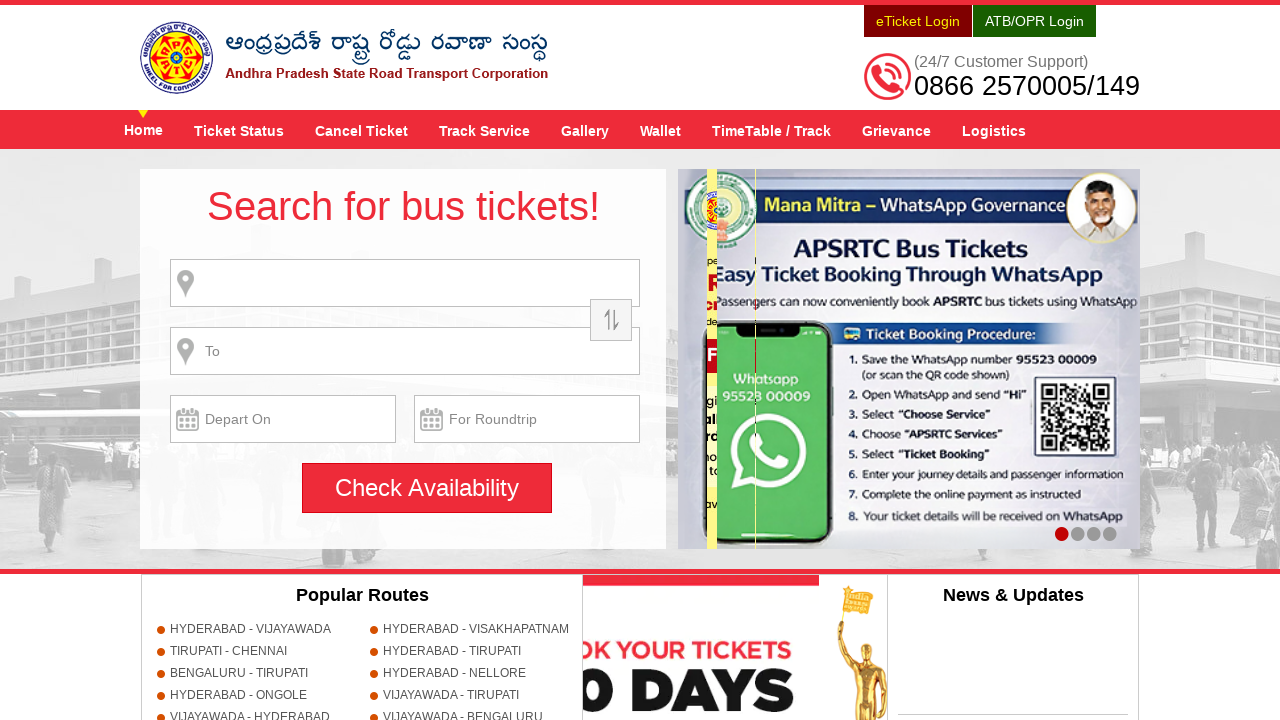

Typed 'HYDERABAD' in the source input field on //input[@name='source']
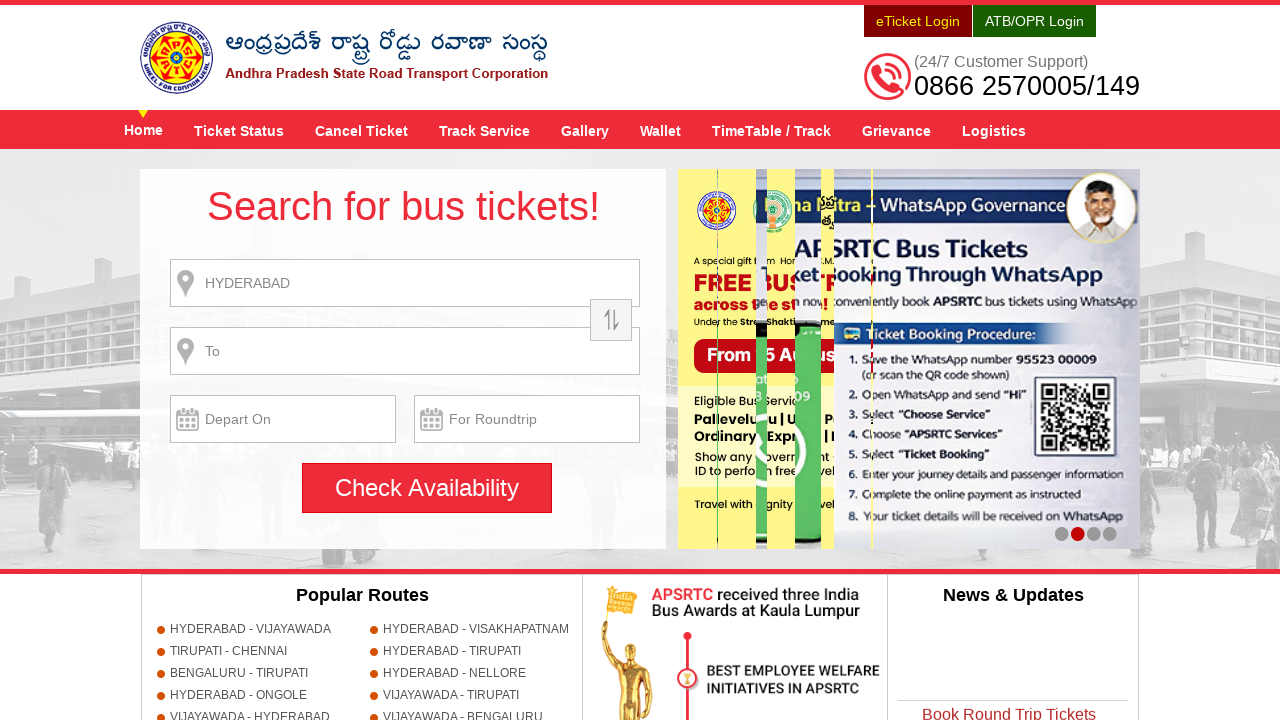

Double-clicked on the source input field at (405, 283) on xpath=//input[@name='source']
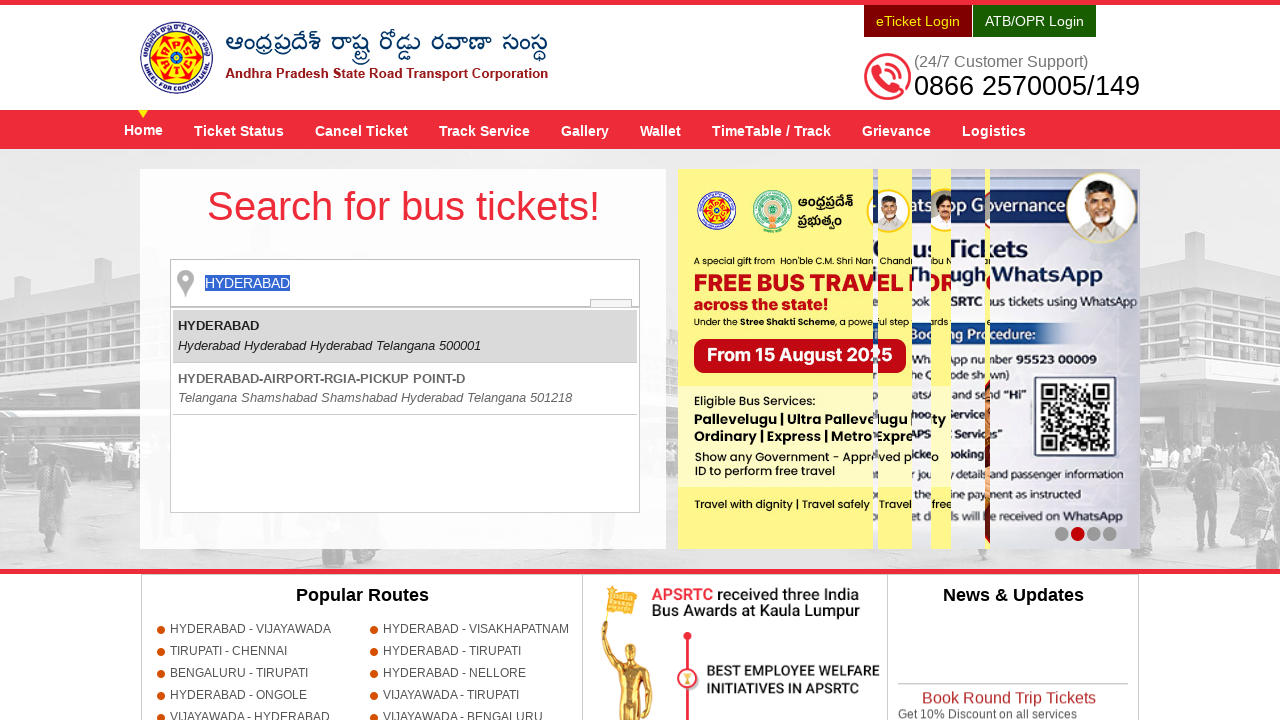

Right-clicked on the source input field at (405, 283) on //input[@name='source']
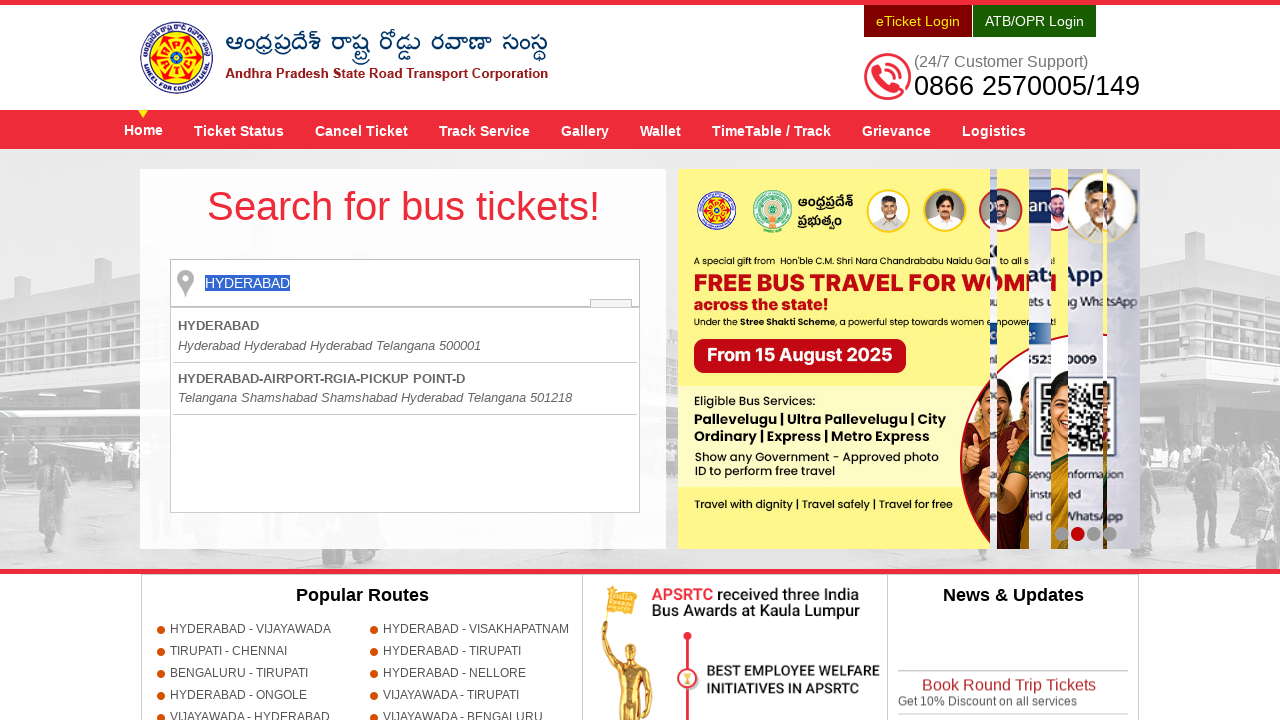

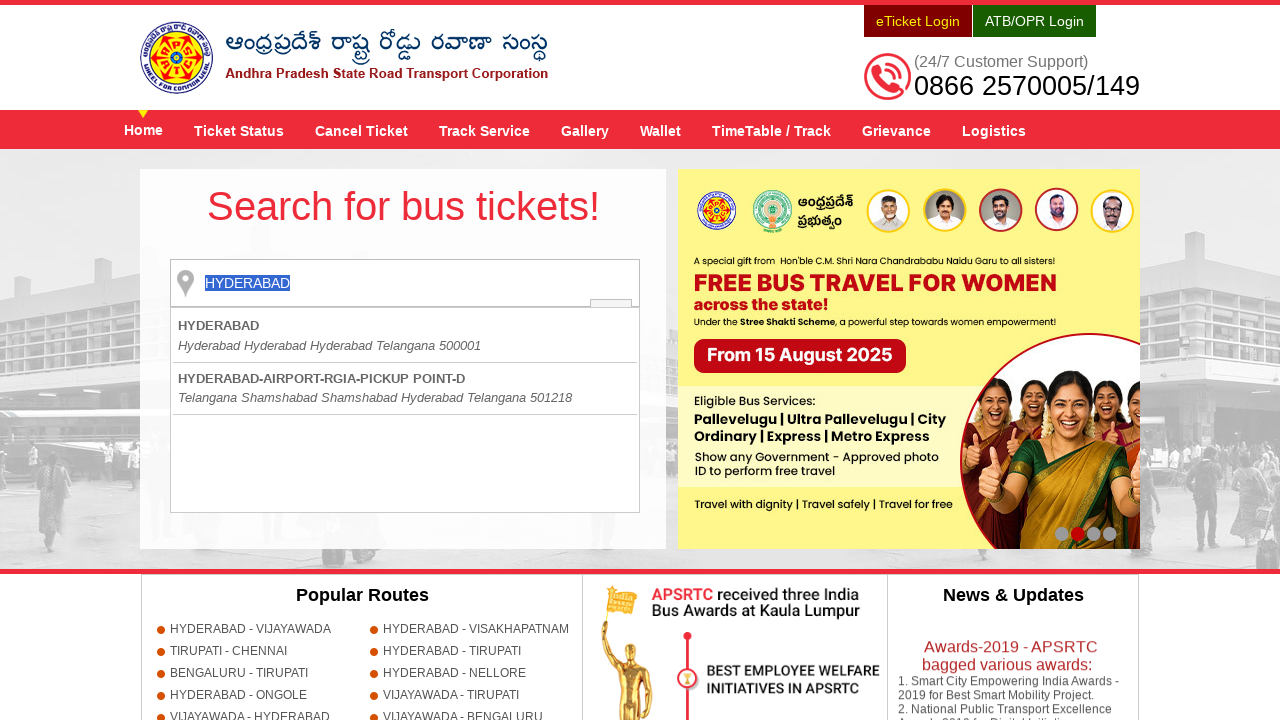